Tests that whitespace is trimmed from edited todo text

Starting URL: https://demo.playwright.dev/todomvc

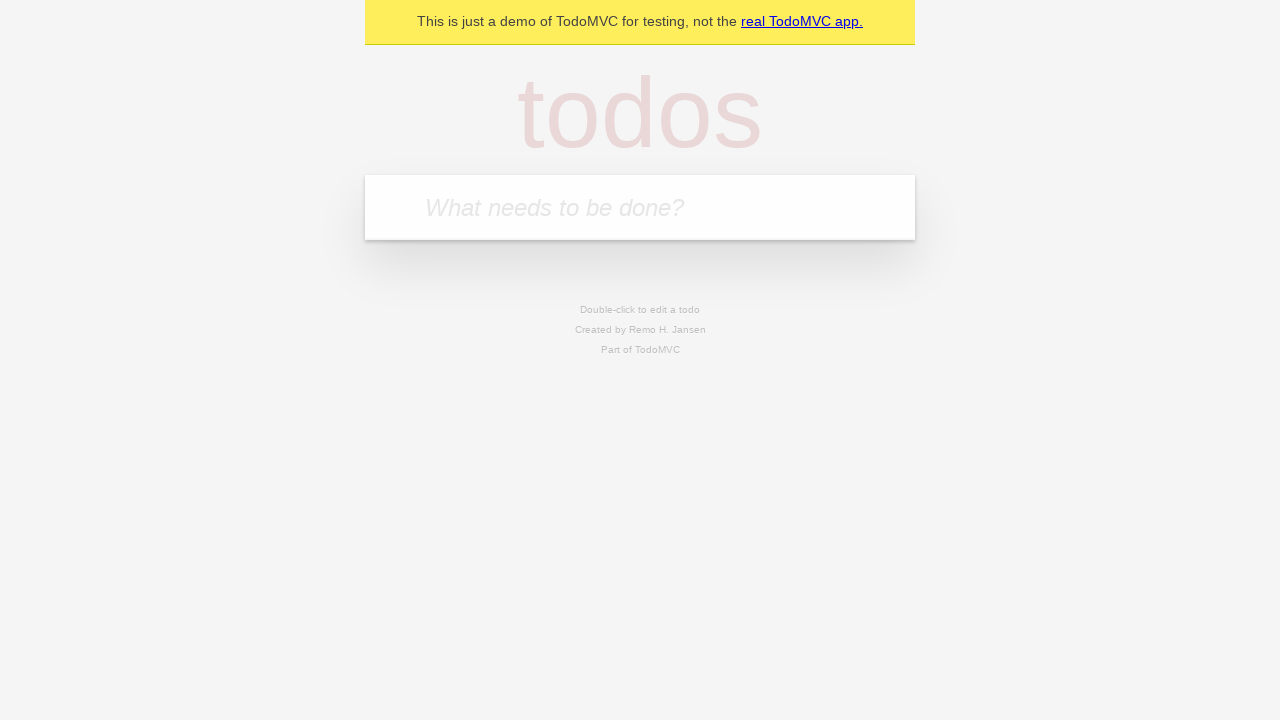

Filled todo input with 'buy some cheese' on internal:attr=[placeholder="What needs to be done?"i]
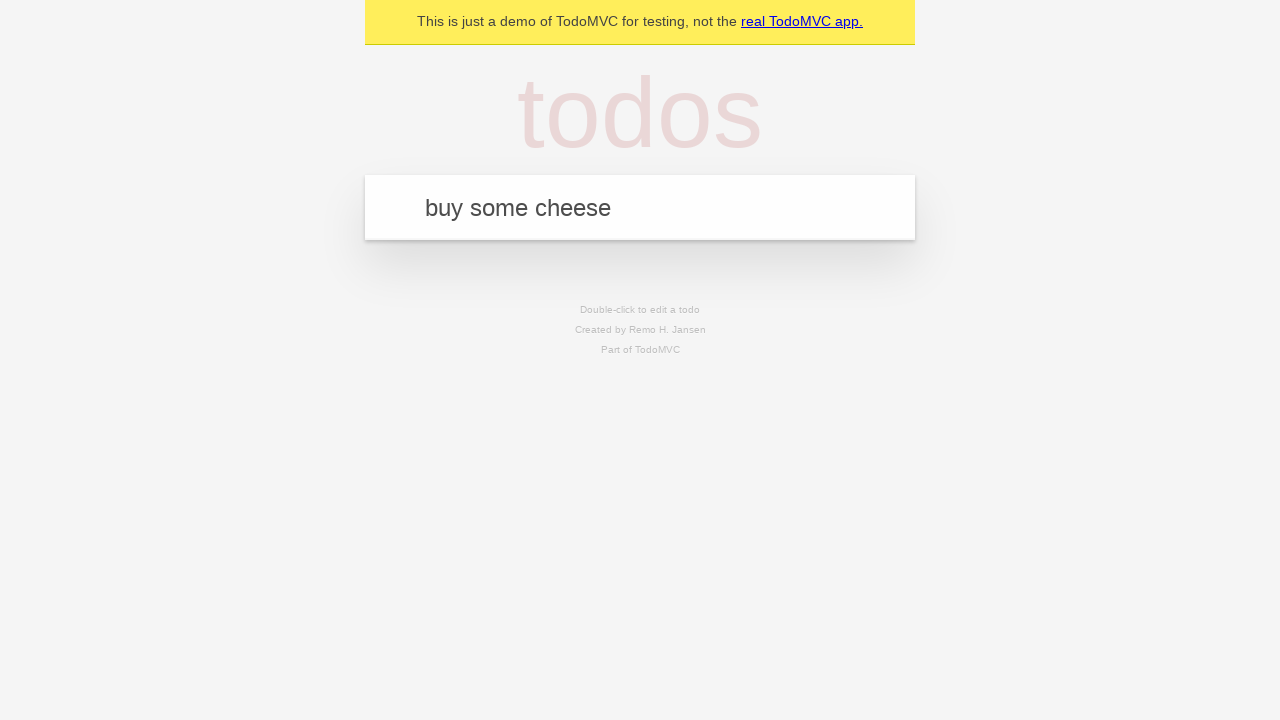

Pressed Enter to create first todo on internal:attr=[placeholder="What needs to be done?"i]
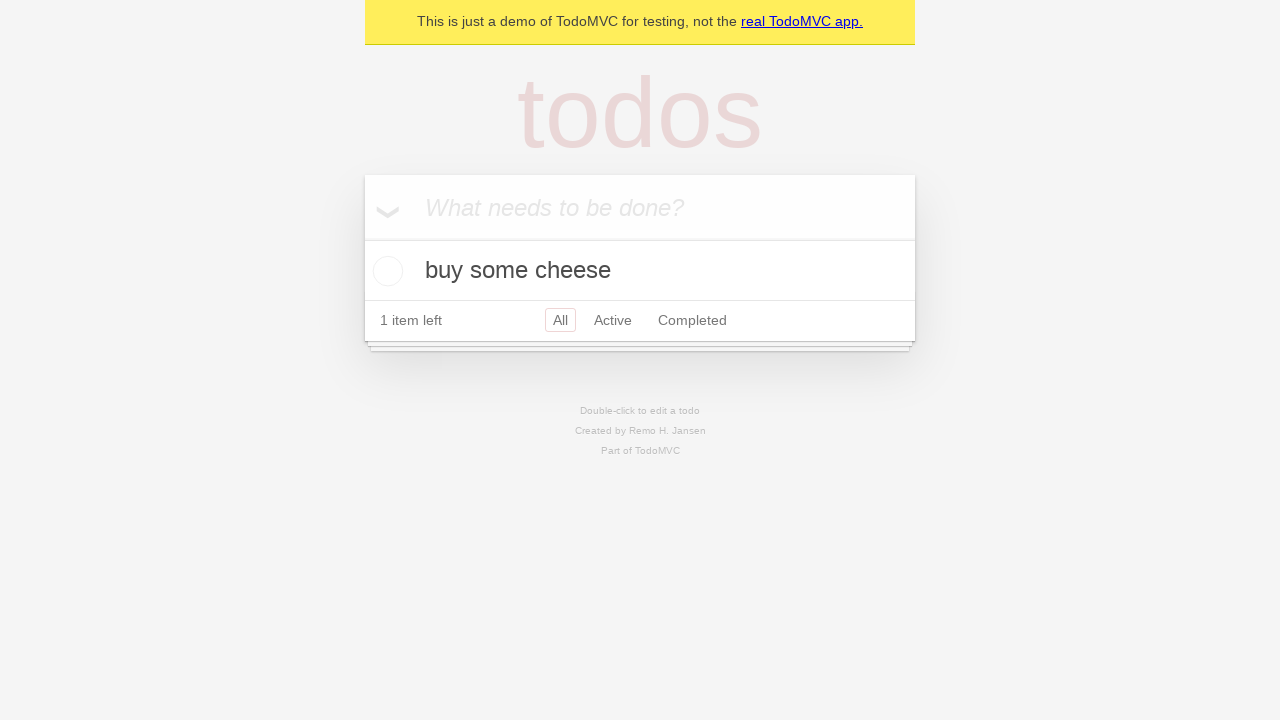

Filled todo input with 'feed the cat' on internal:attr=[placeholder="What needs to be done?"i]
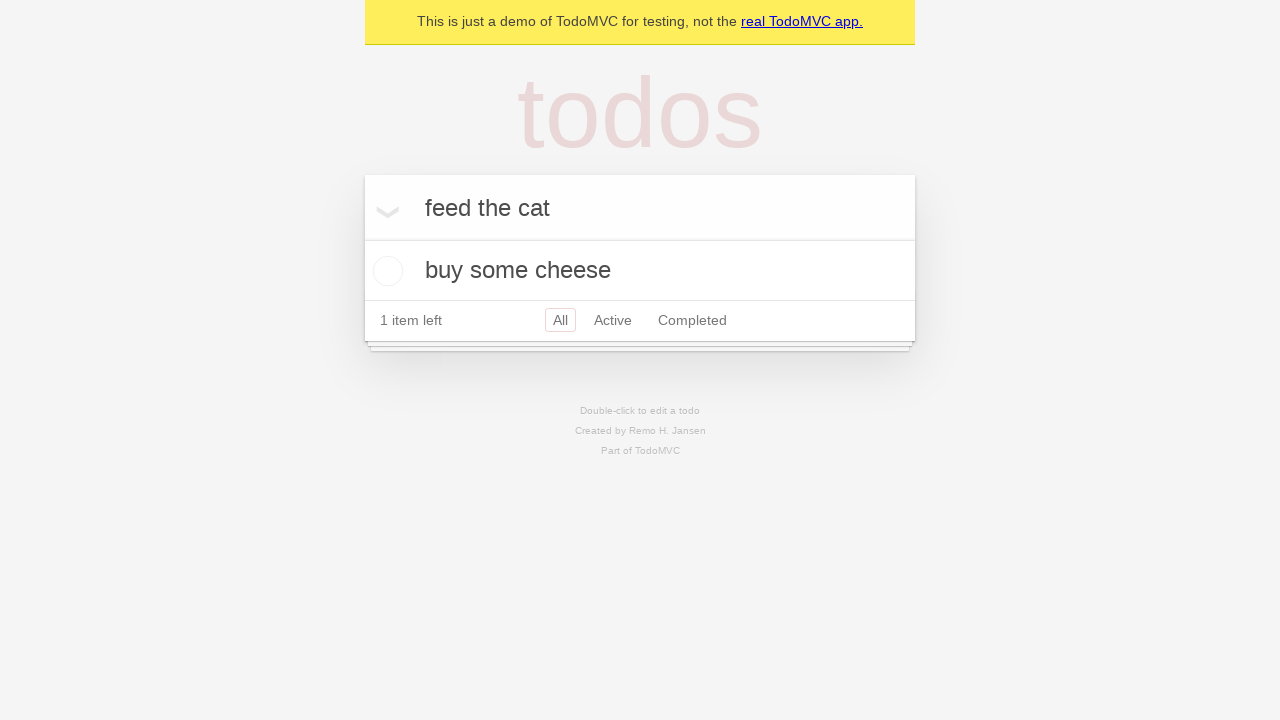

Pressed Enter to create second todo on internal:attr=[placeholder="What needs to be done?"i]
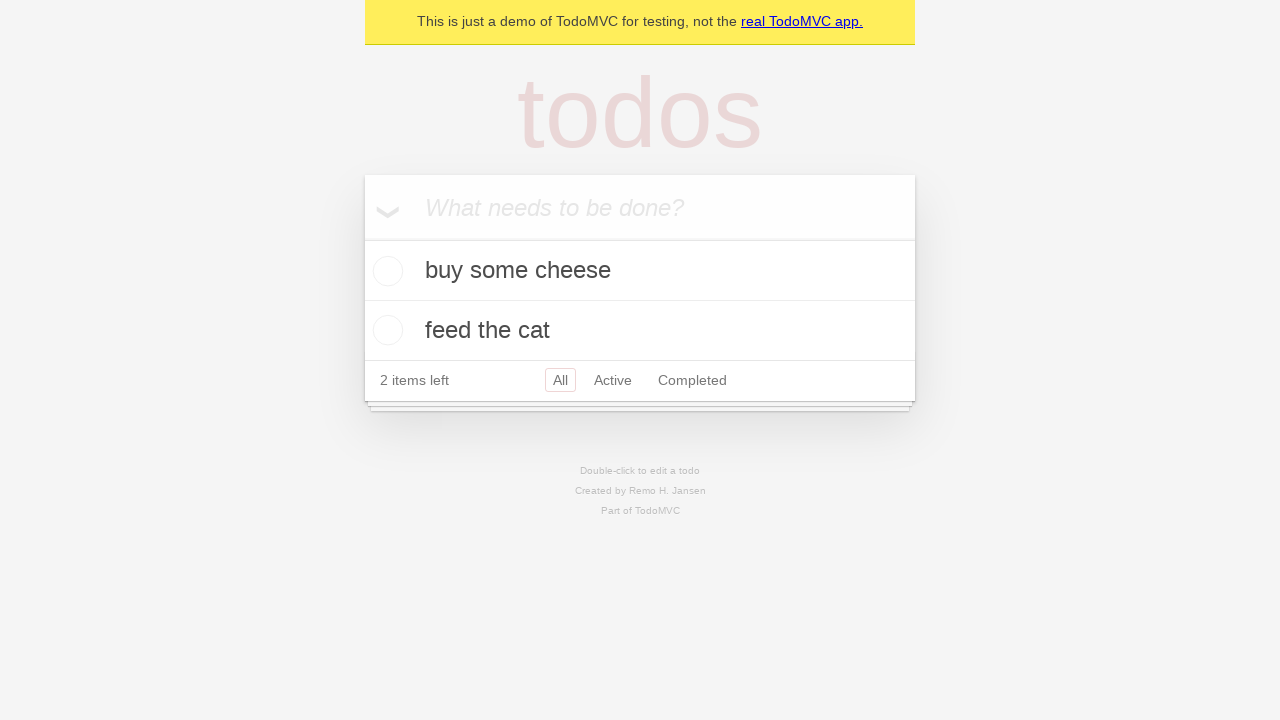

Filled todo input with 'book a doctors appointment' on internal:attr=[placeholder="What needs to be done?"i]
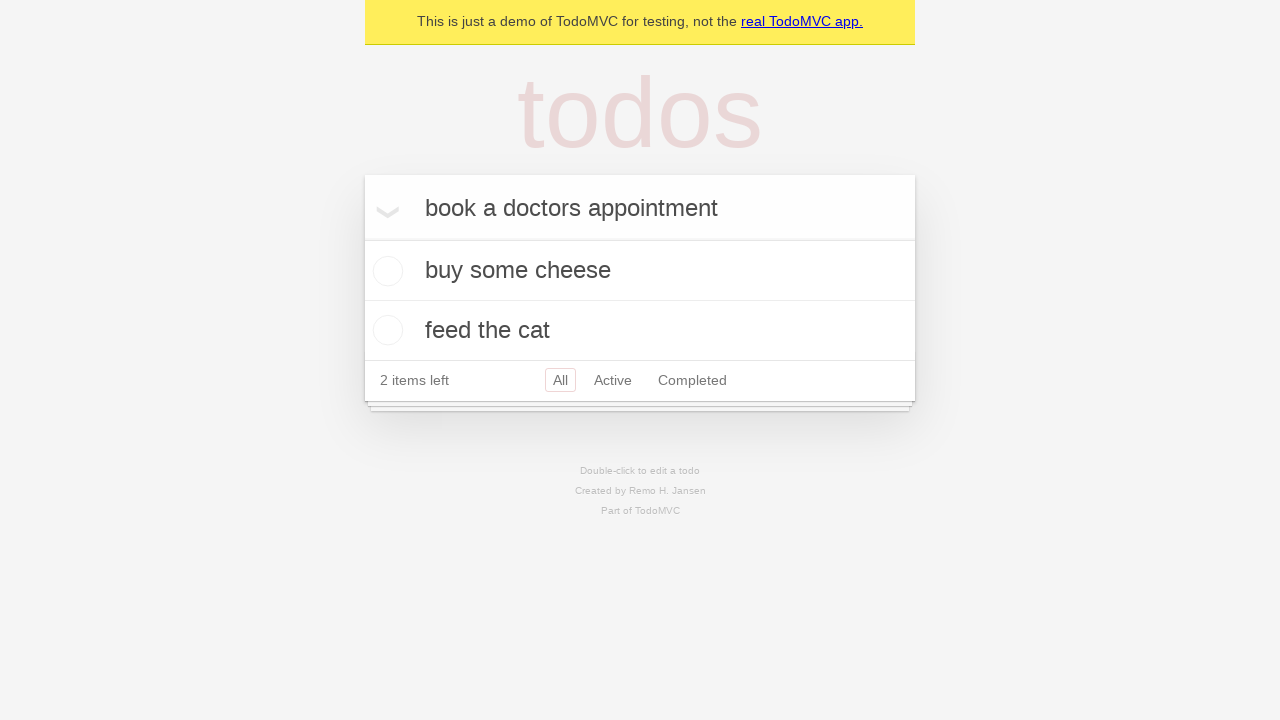

Pressed Enter to create third todo on internal:attr=[placeholder="What needs to be done?"i]
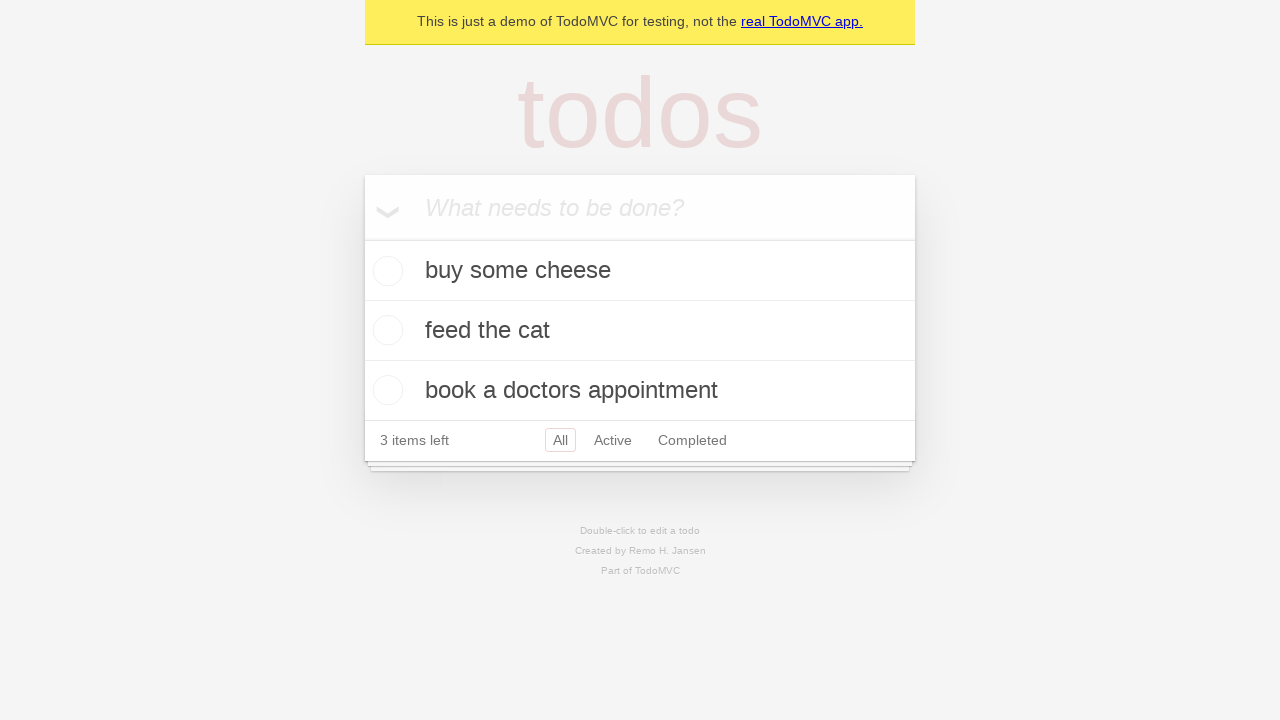

Double-clicked second todo to enter edit mode at (640, 331) on internal:testid=[data-testid="todo-item"s] >> nth=1
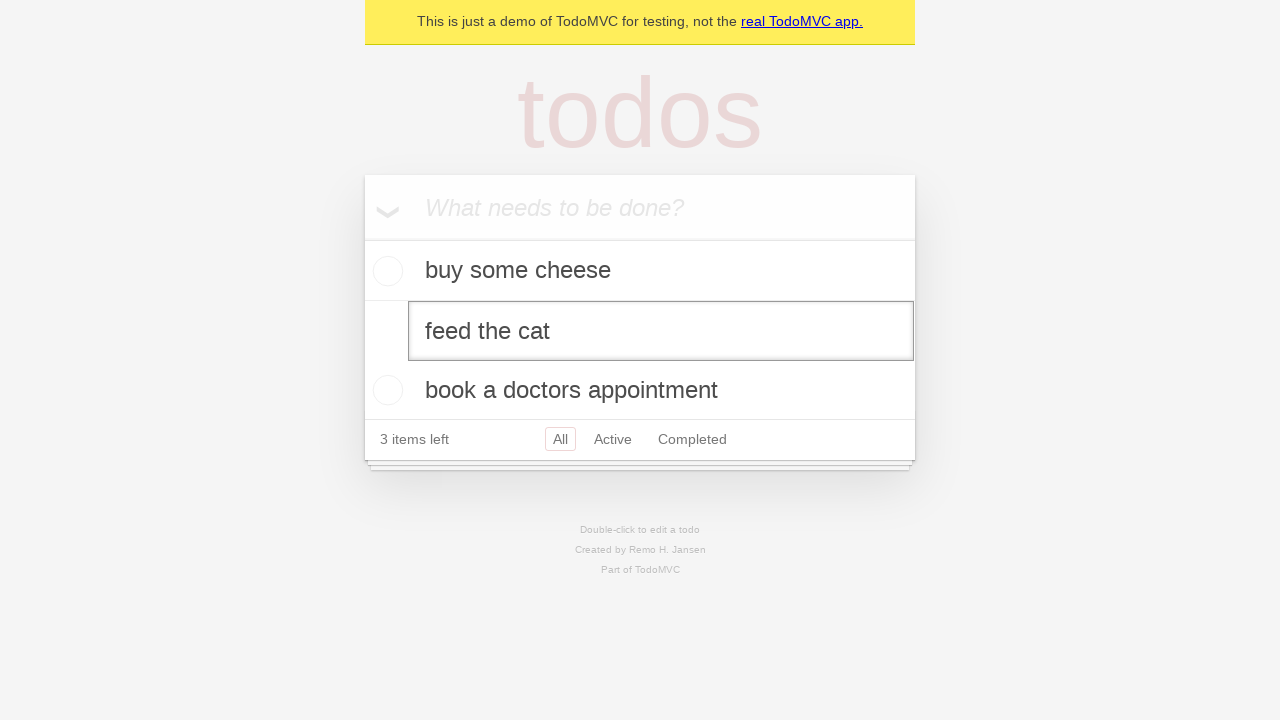

Filled edit field with text containing leading and trailing whitespace on internal:testid=[data-testid="todo-item"s] >> nth=1 >> internal:role=textbox[nam
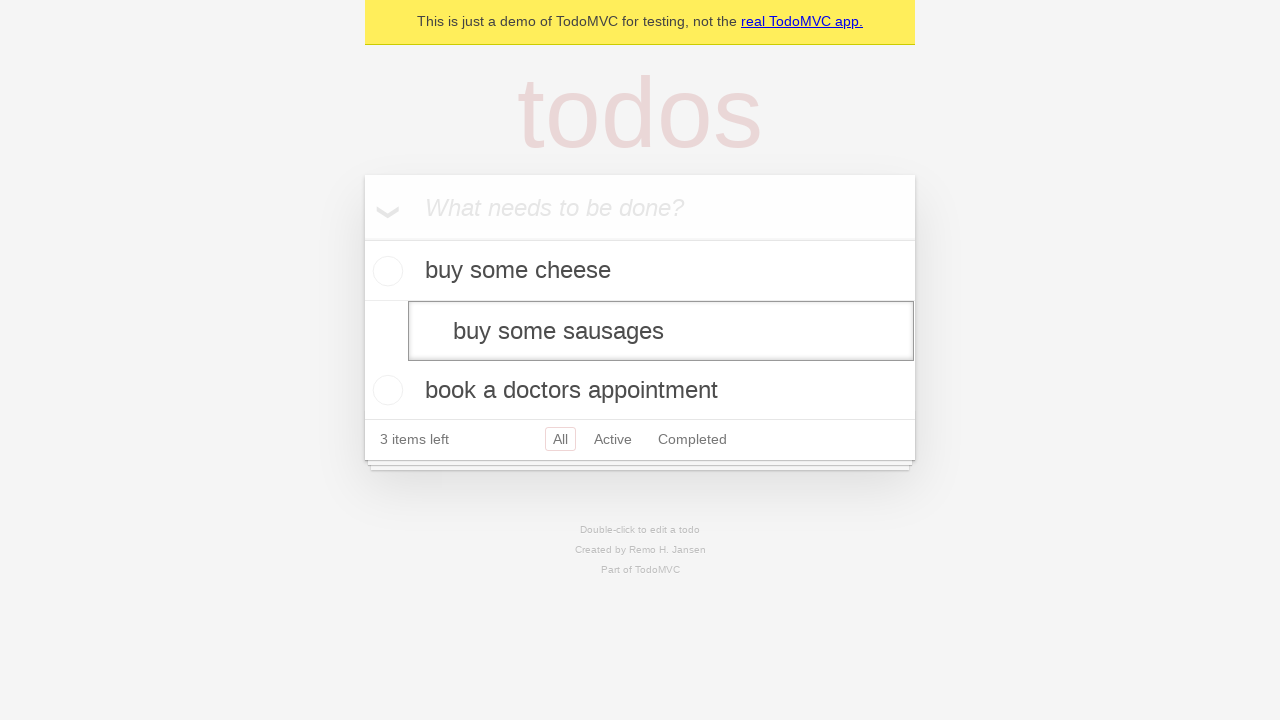

Pressed Enter to save edited todo on internal:testid=[data-testid="todo-item"s] >> nth=1 >> internal:role=textbox[nam
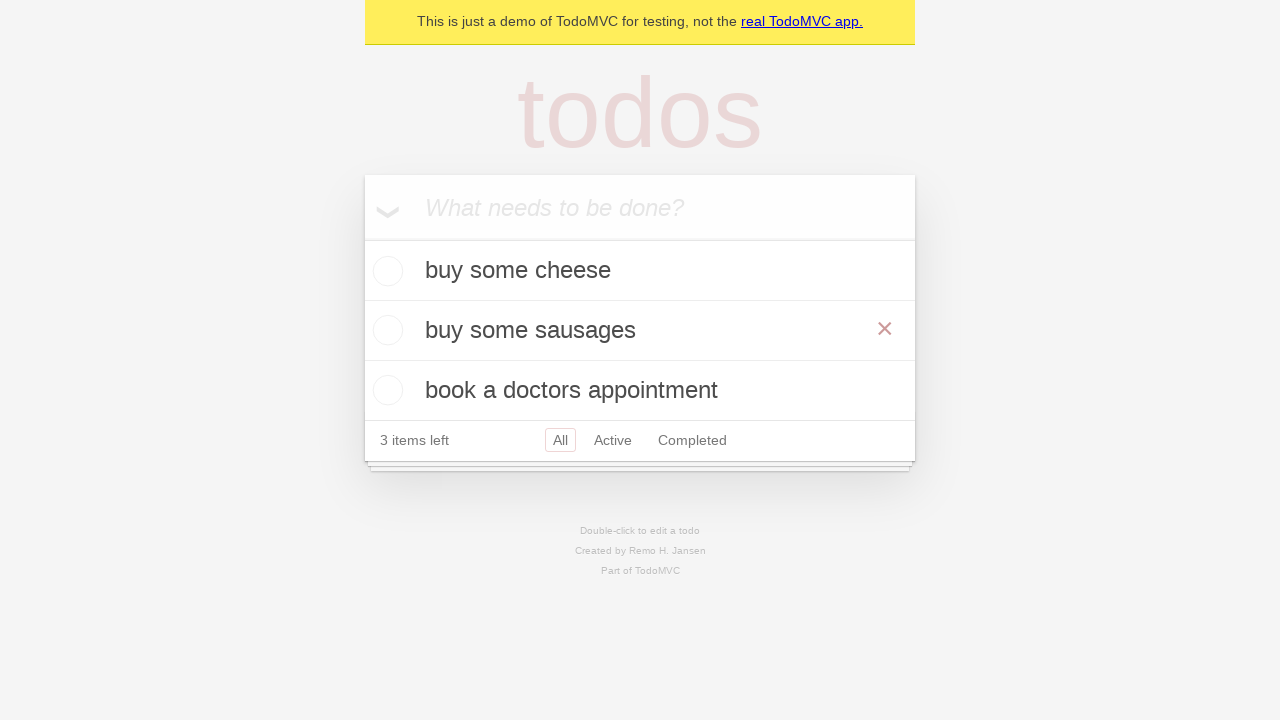

Verified that todo text was trimmed to 'buy some sausages'
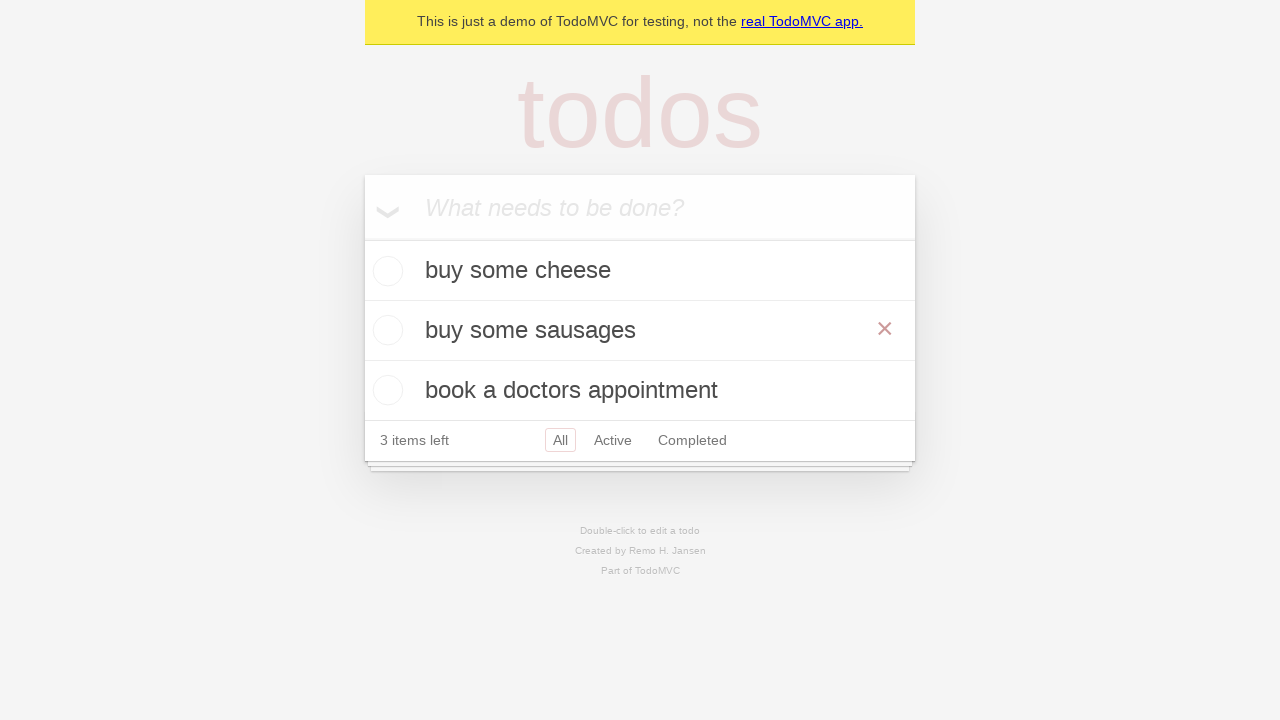

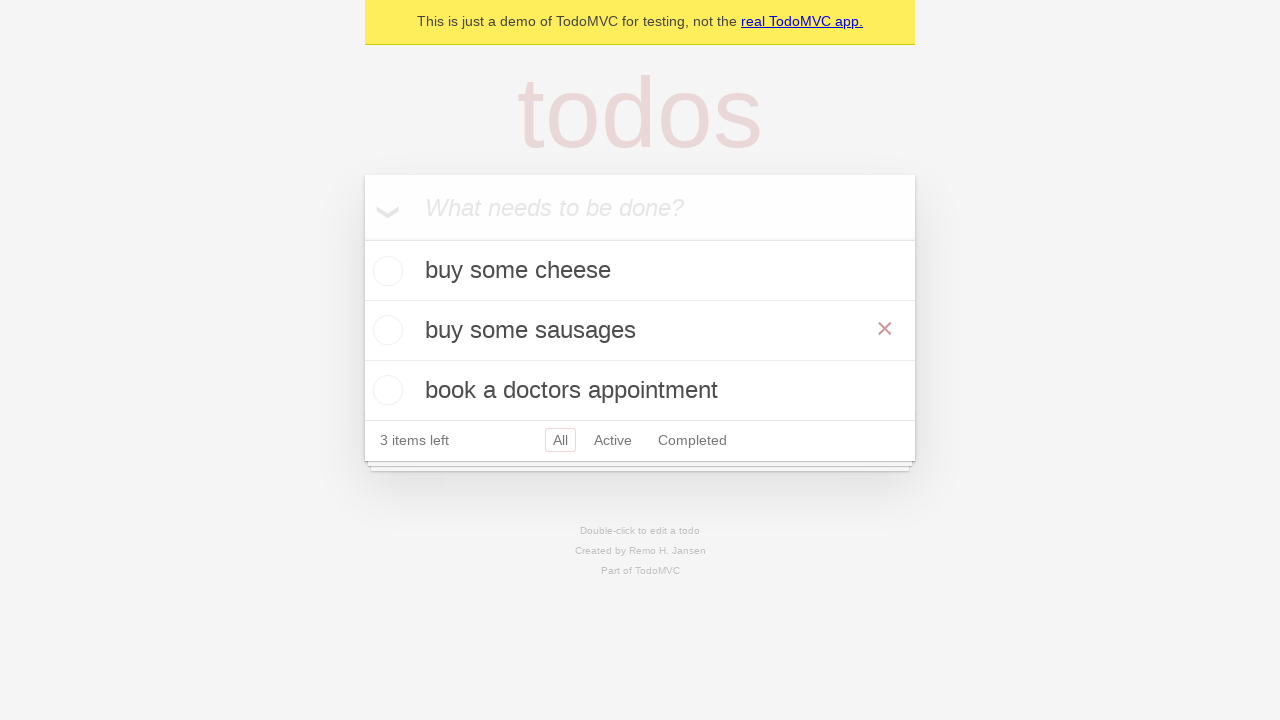